Tests filtering to display only completed items using the Completed link

Starting URL: https://demo.playwright.dev/todomvc

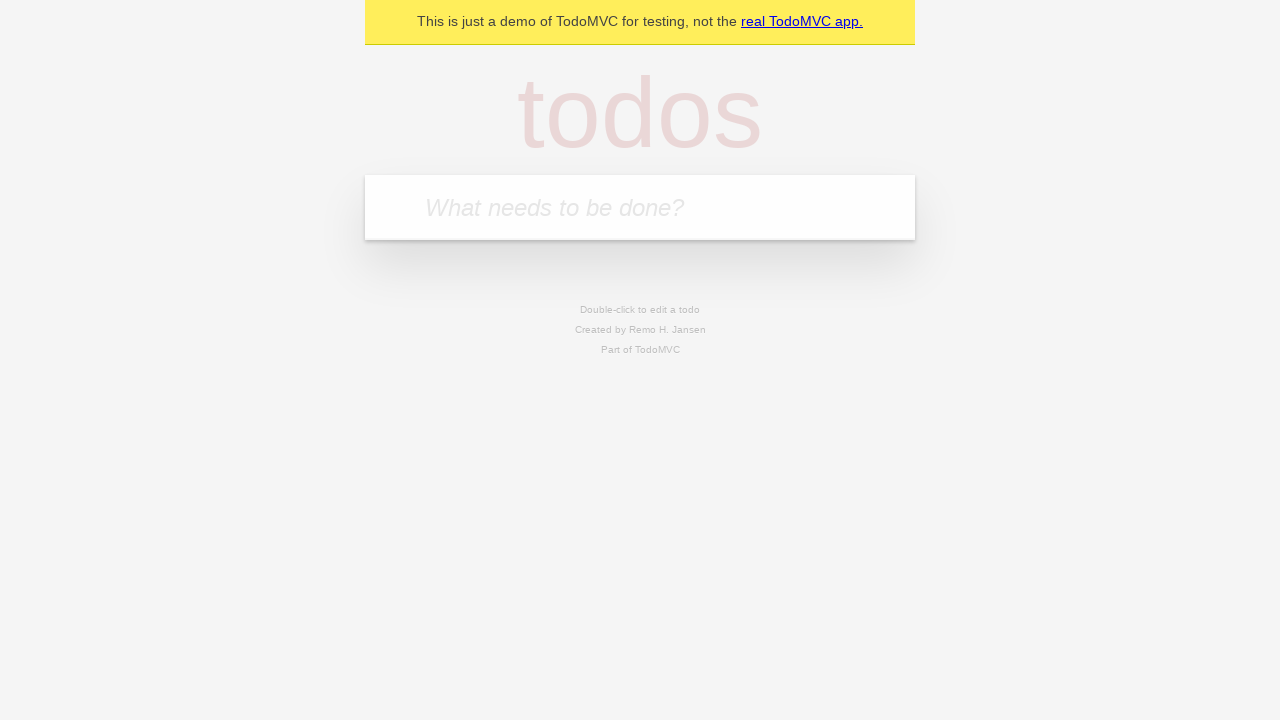

Filled todo input with 'buy some cheese' on internal:attr=[placeholder="What needs to be done?"i]
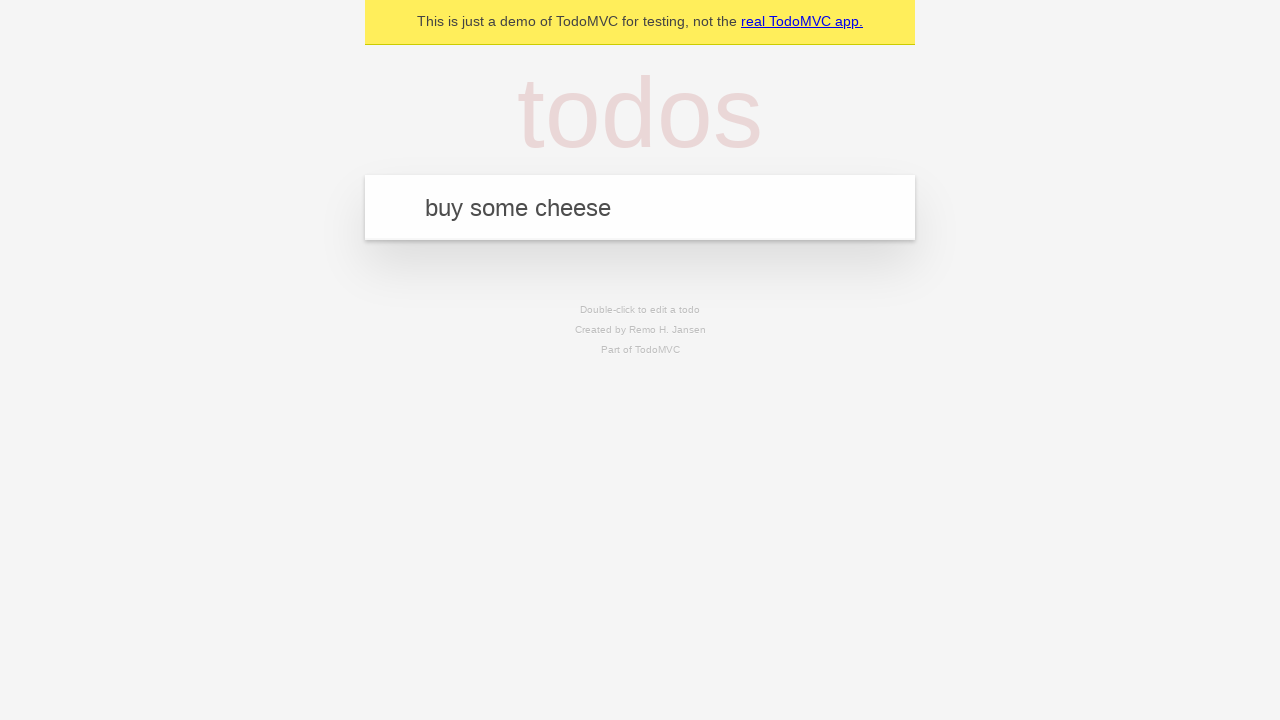

Pressed Enter to create first todo on internal:attr=[placeholder="What needs to be done?"i]
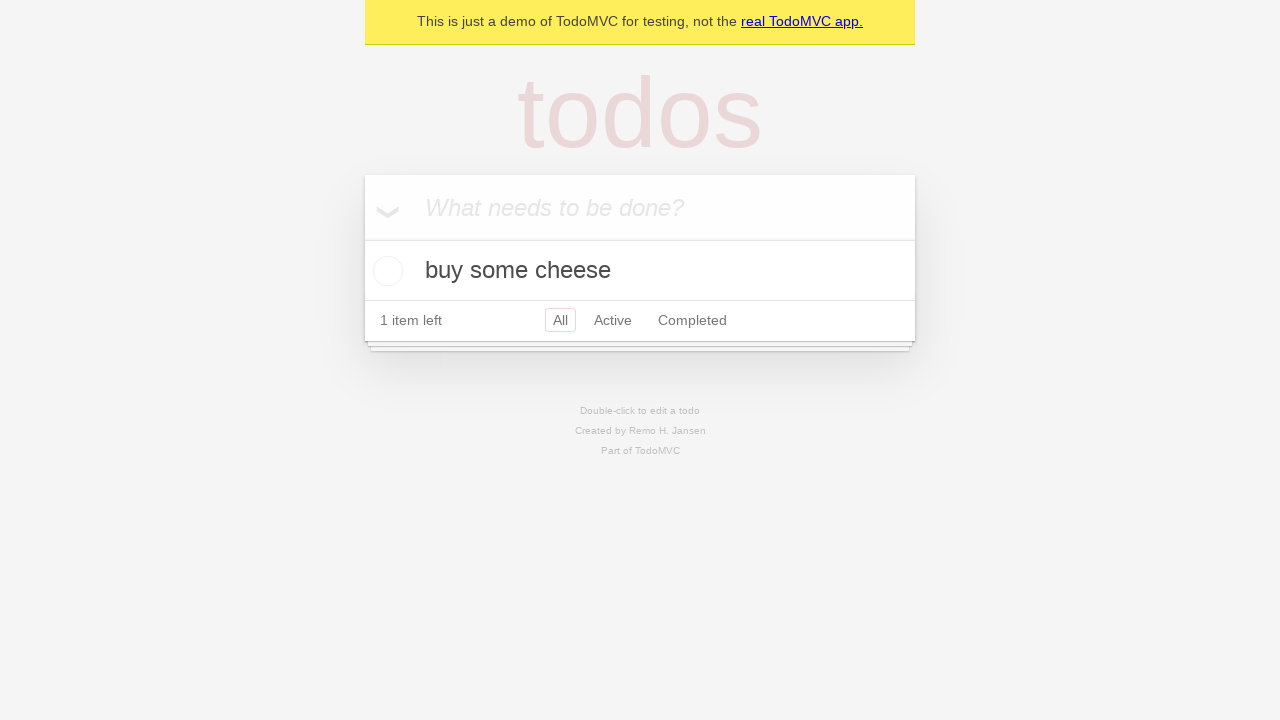

Filled todo input with 'feed the cat' on internal:attr=[placeholder="What needs to be done?"i]
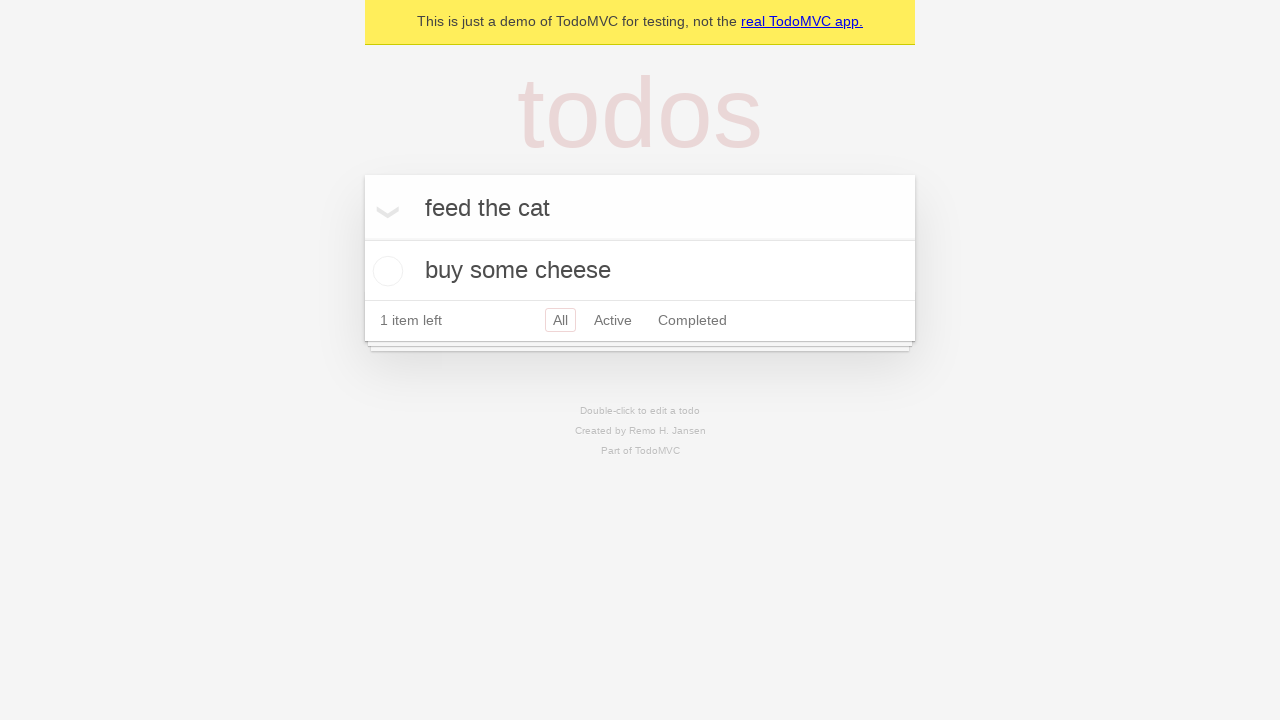

Pressed Enter to create second todo on internal:attr=[placeholder="What needs to be done?"i]
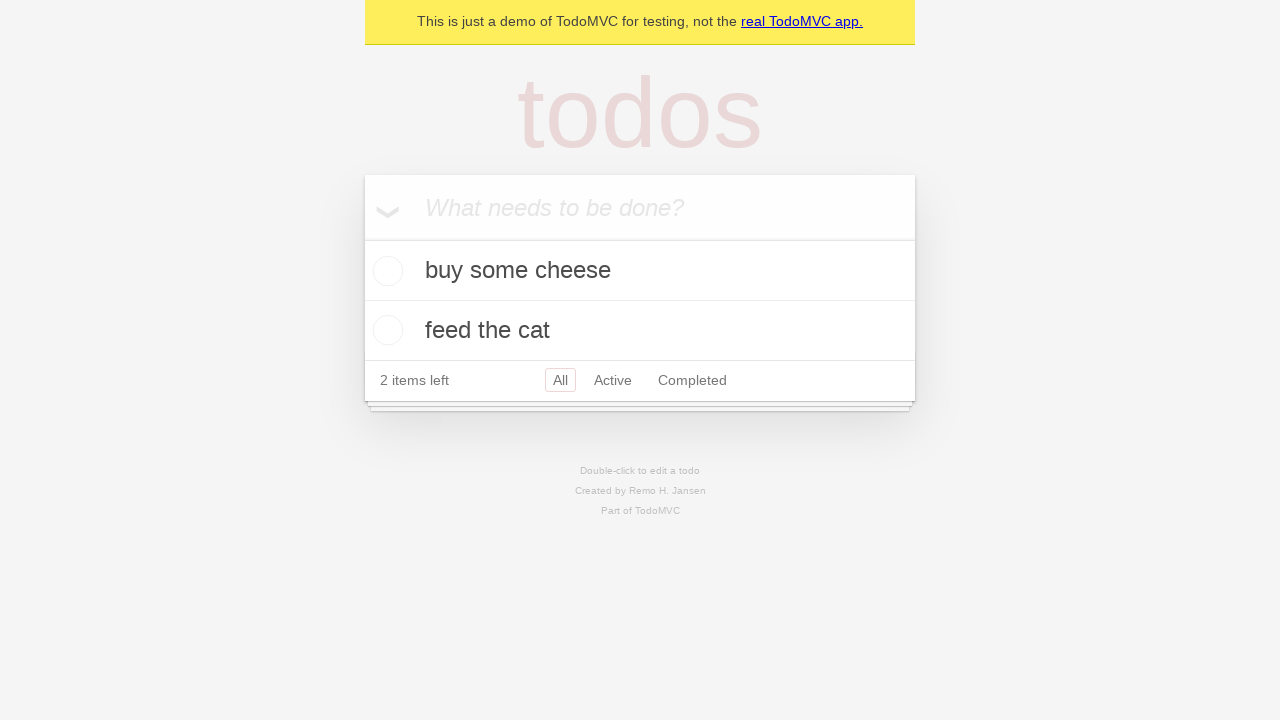

Filled todo input with 'book a doctors appointment' on internal:attr=[placeholder="What needs to be done?"i]
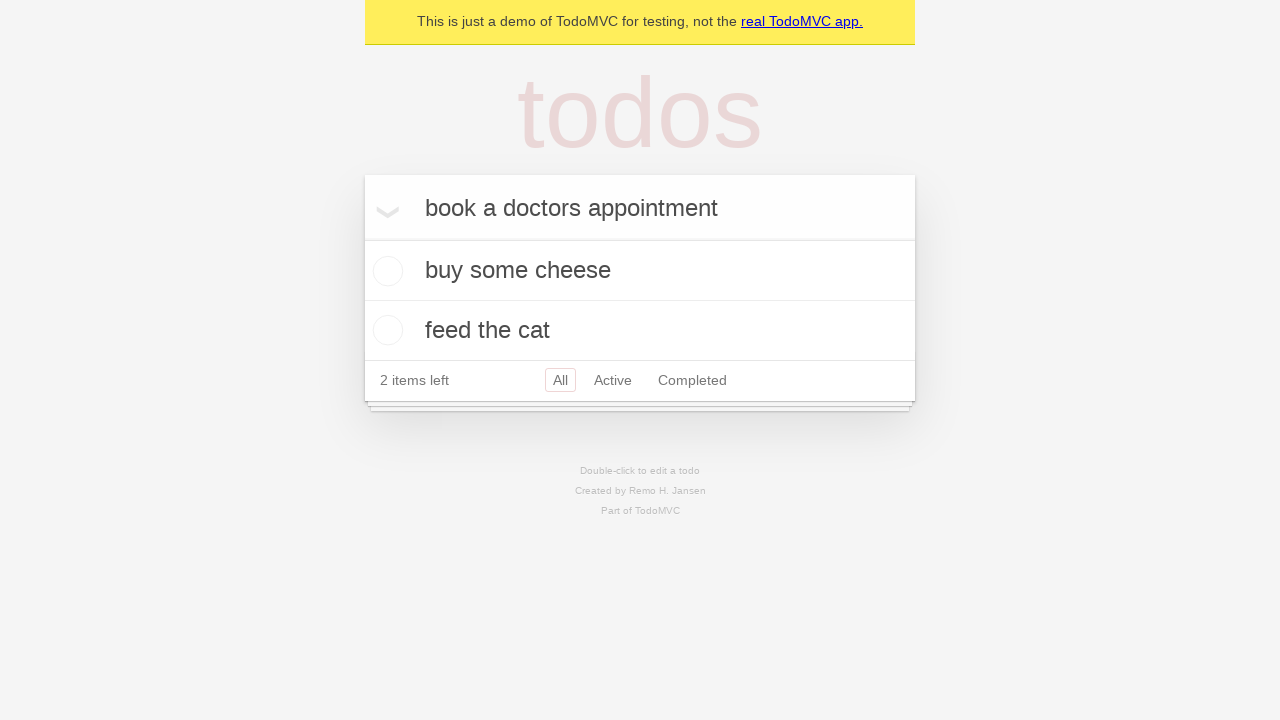

Pressed Enter to create third todo on internal:attr=[placeholder="What needs to be done?"i]
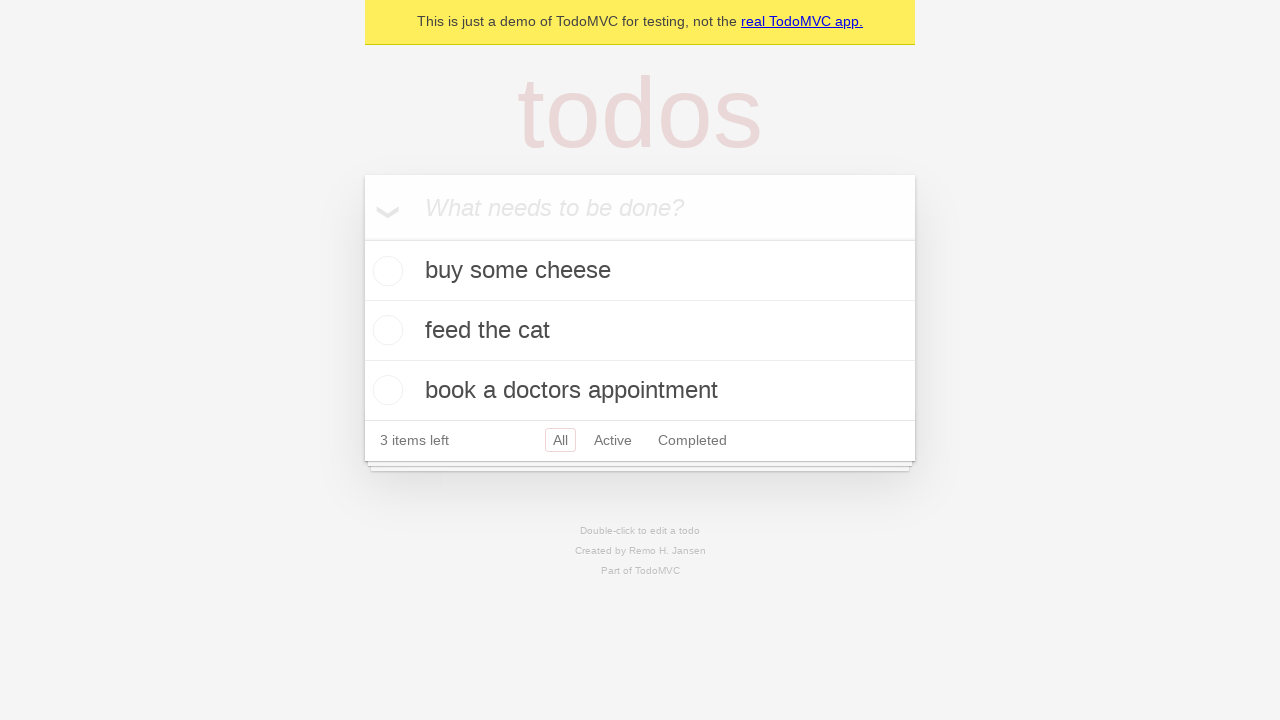

Checked the second todo item at (385, 330) on internal:testid=[data-testid="todo-item"s] >> nth=1 >> internal:role=checkbox
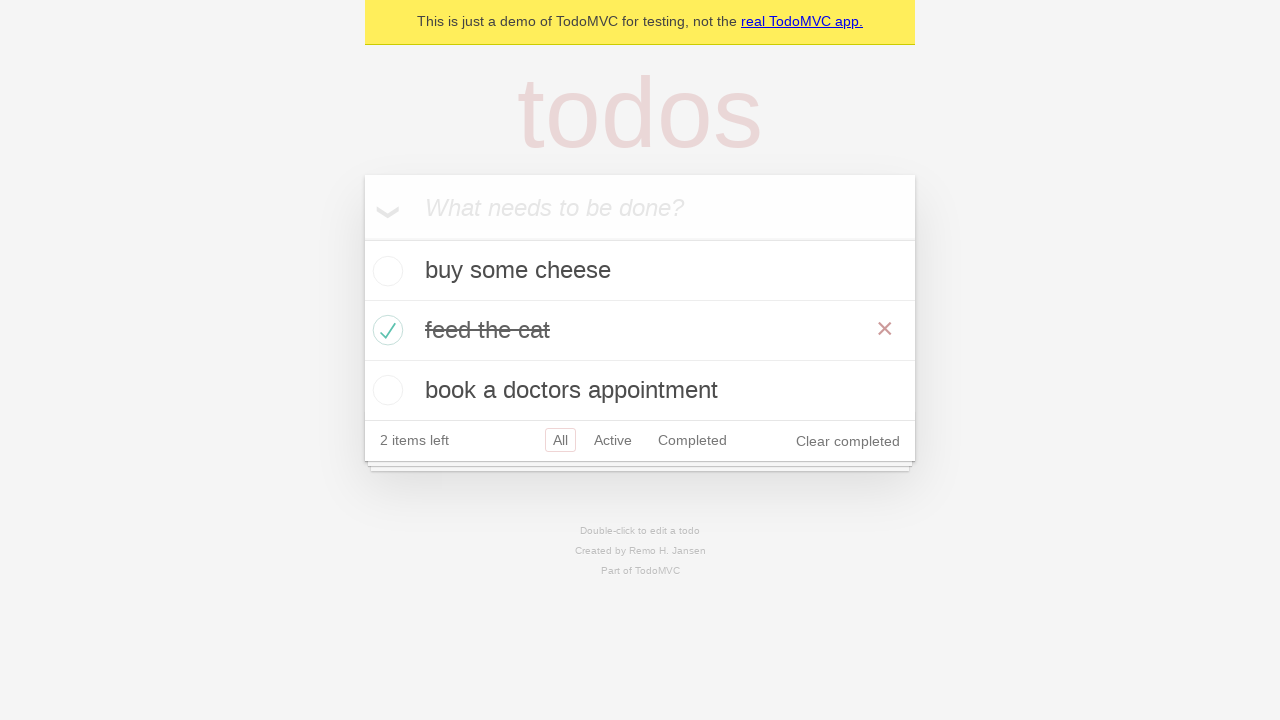

Clicked Completed filter link to display only completed items at (692, 440) on internal:role=link[name="Completed"i]
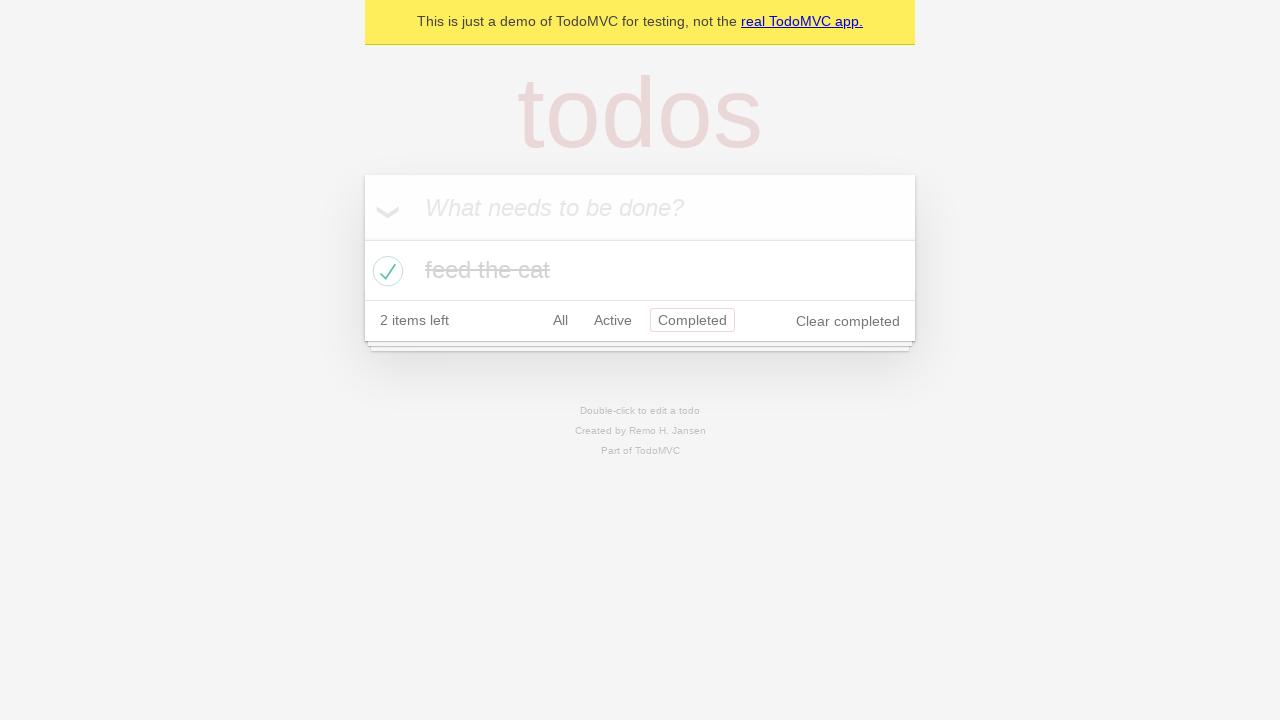

Waited for filtered todo list to load
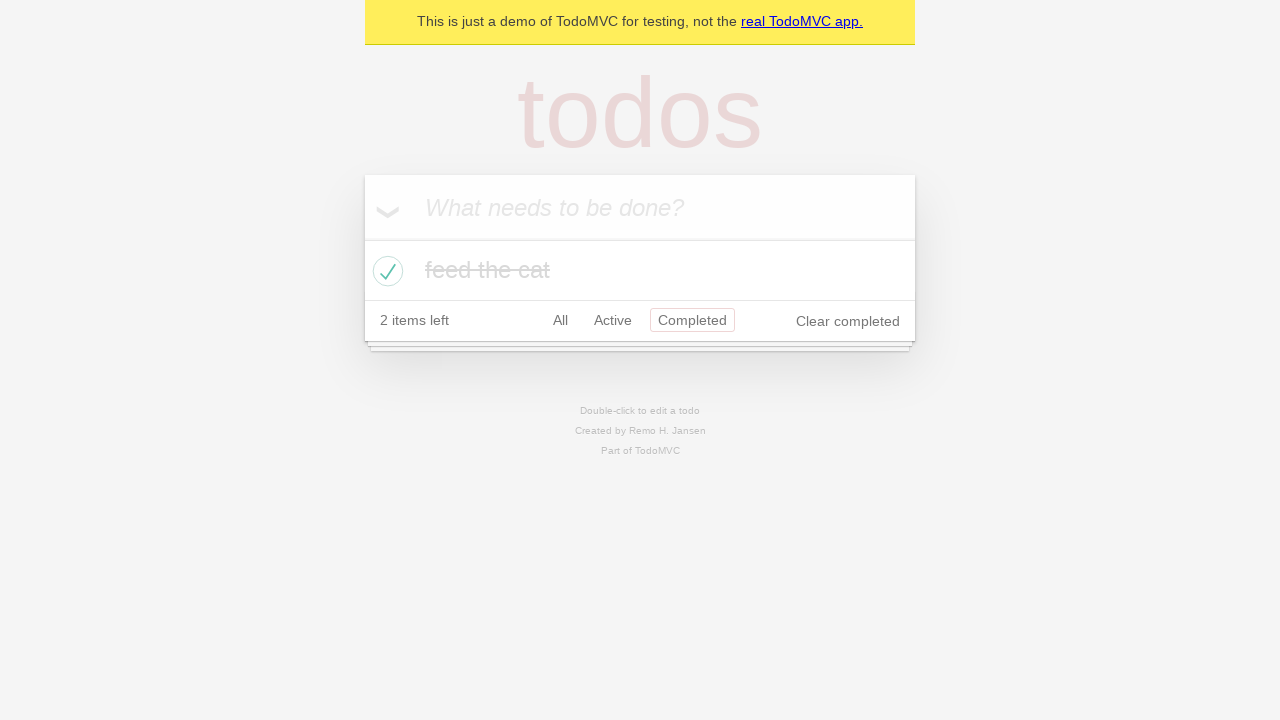

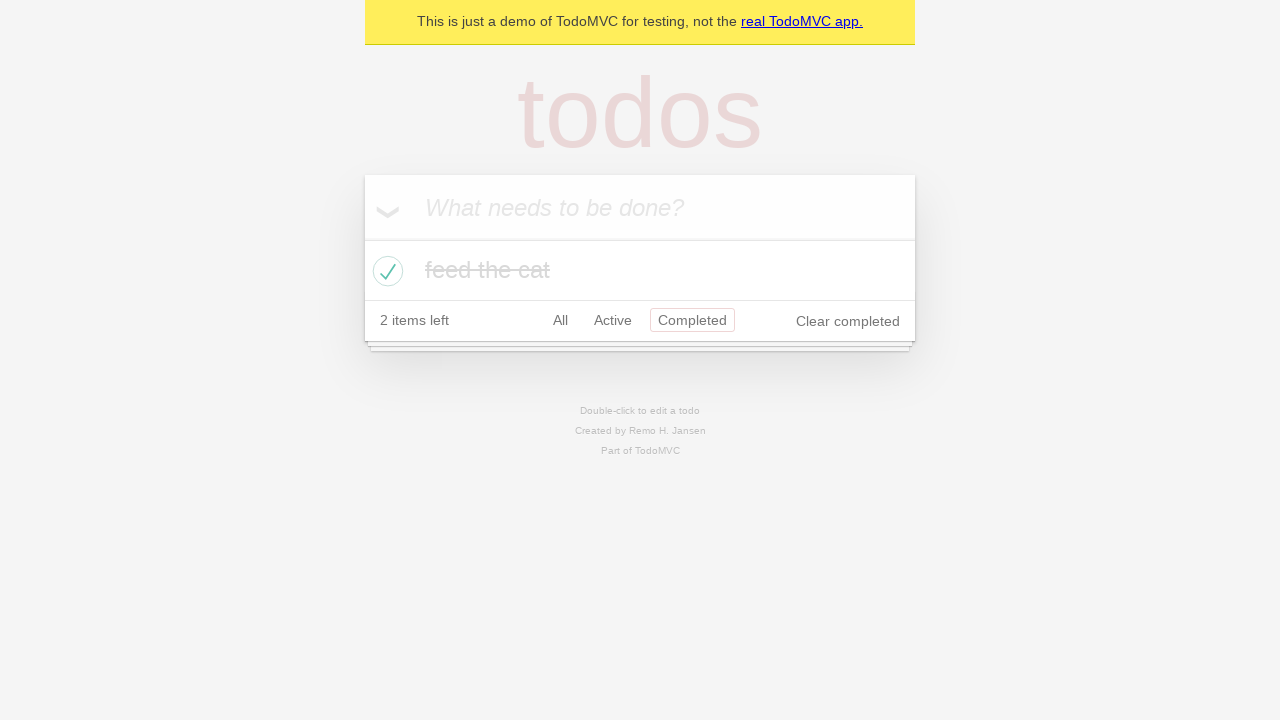